Tests link validity on the Selenium documentation page by finding all anchor elements, filtering for displayed ones, and clicking through each link then navigating back.

Starting URL: https://www.selenium.dev/documentation/en/

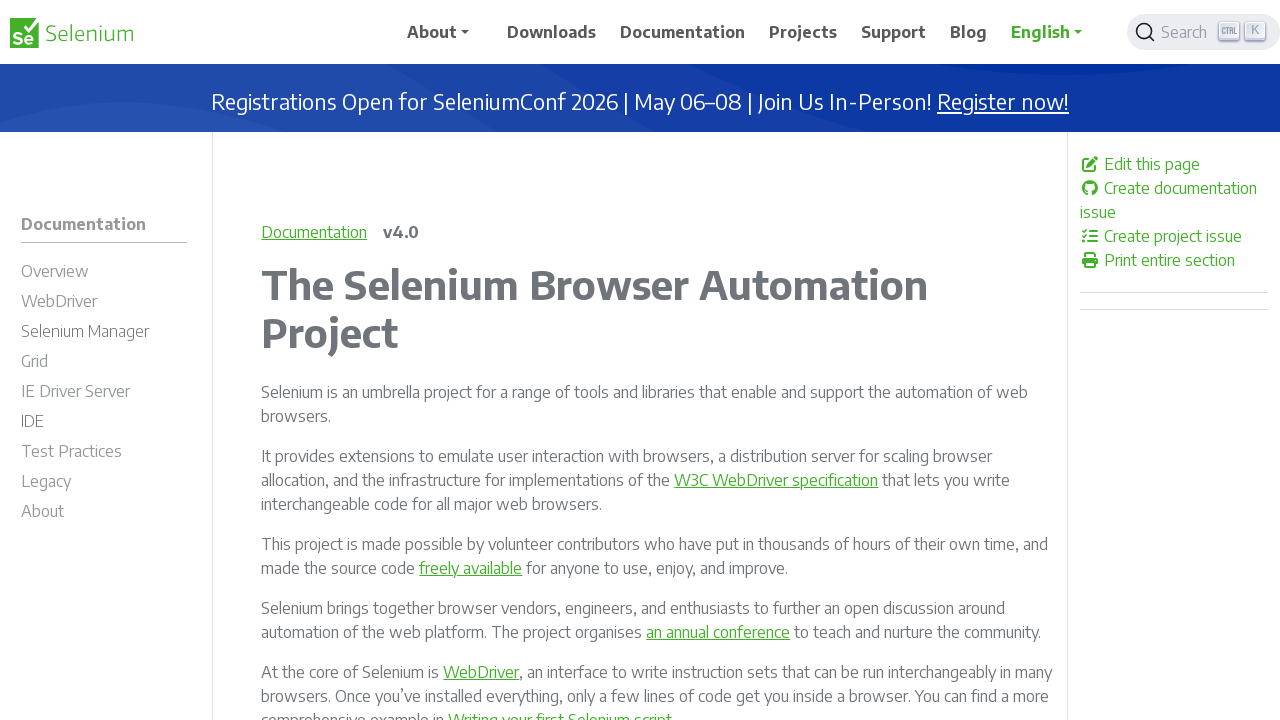

Found all anchor elements on the Selenium documentation page
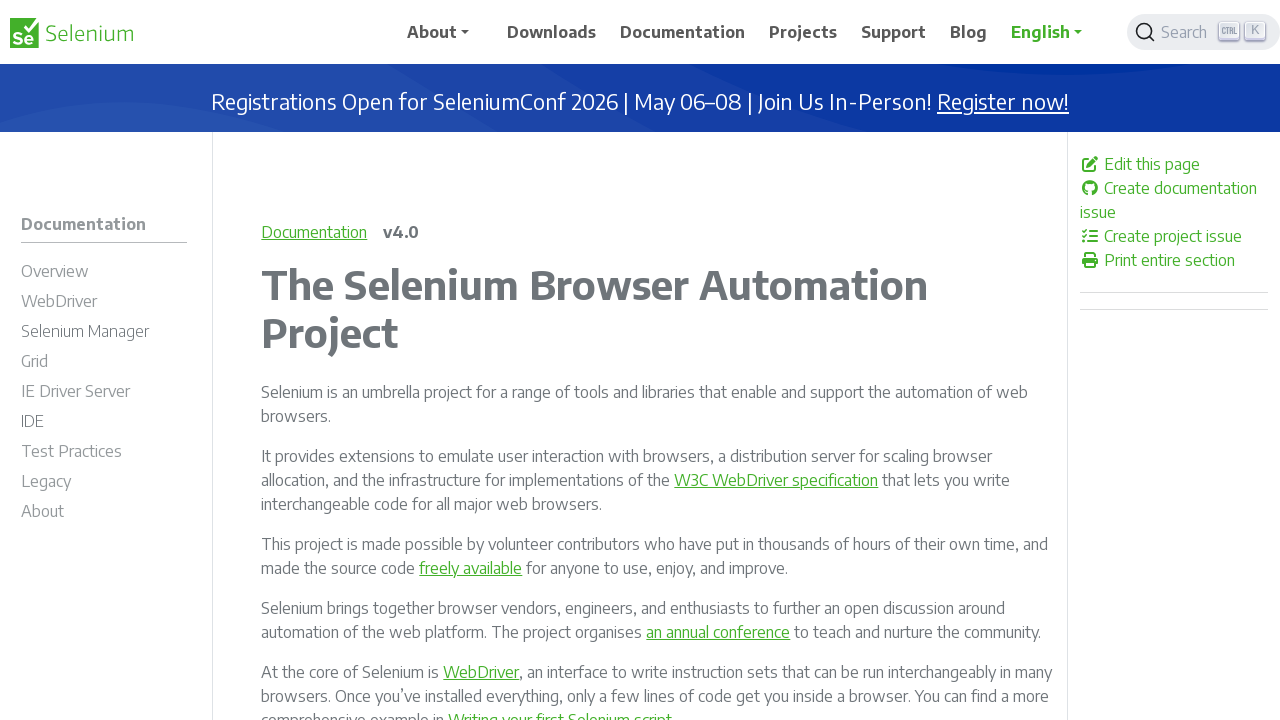

Filtered 63 displayed/visible links from all anchor elements
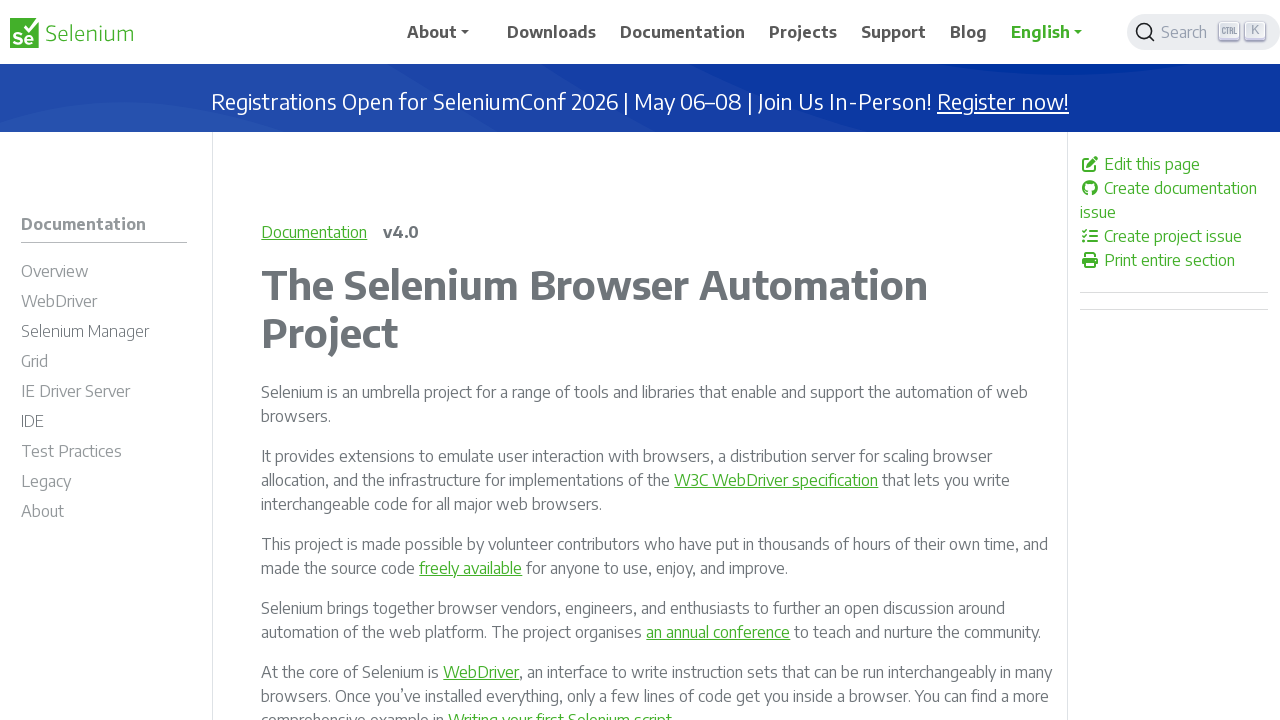

Clicked displayed link #1 at (71, 32) on a:visible >> nth=0
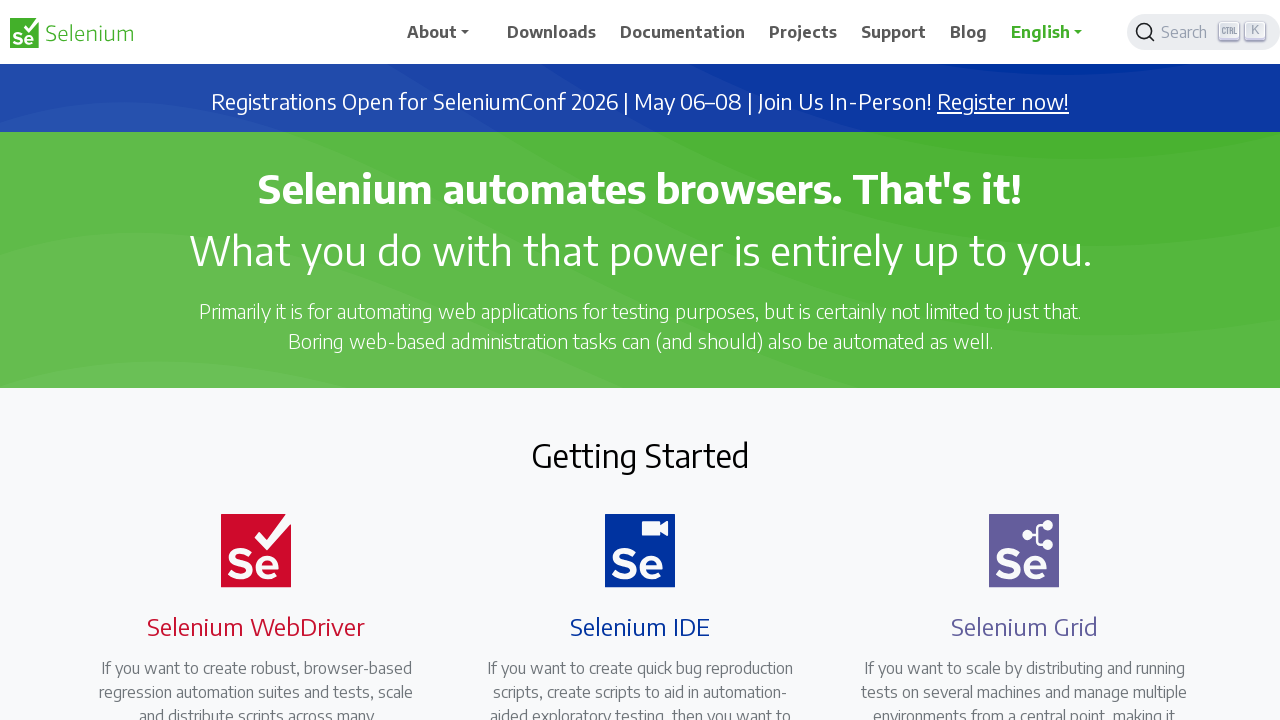

Navigated back from link #1
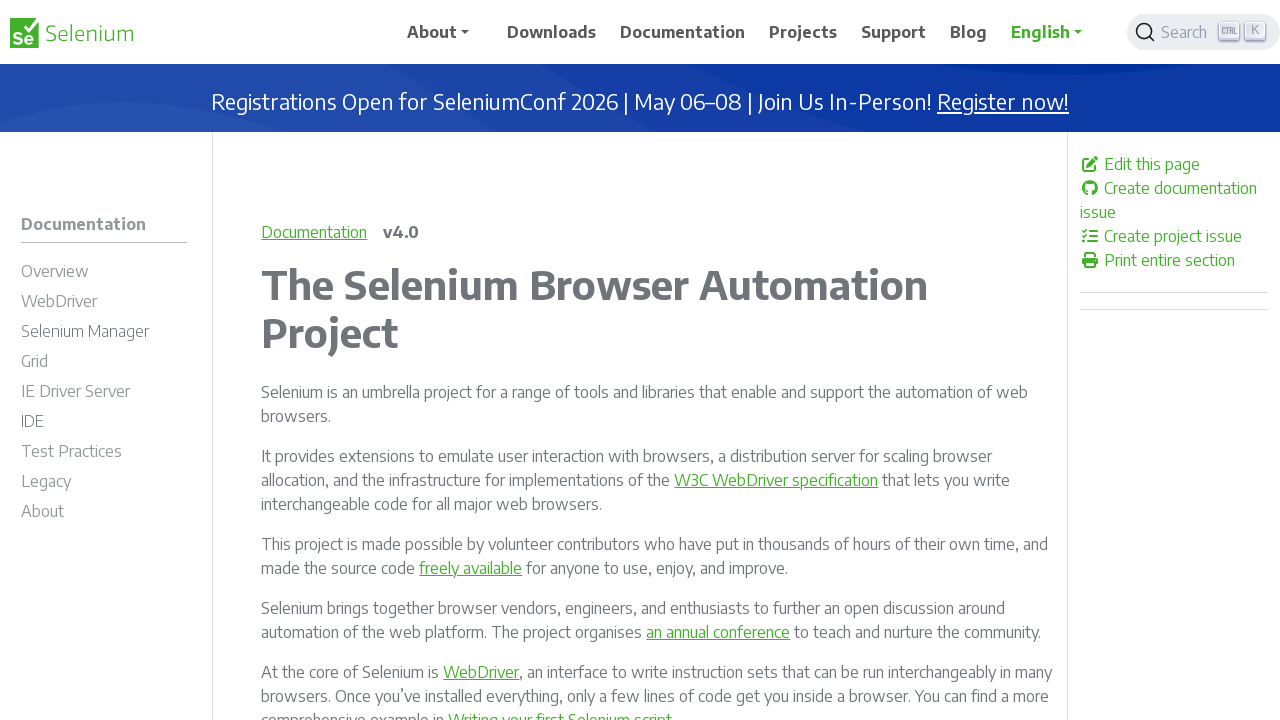

Clicked displayed link #2 at (445, 32) on a:visible >> nth=1
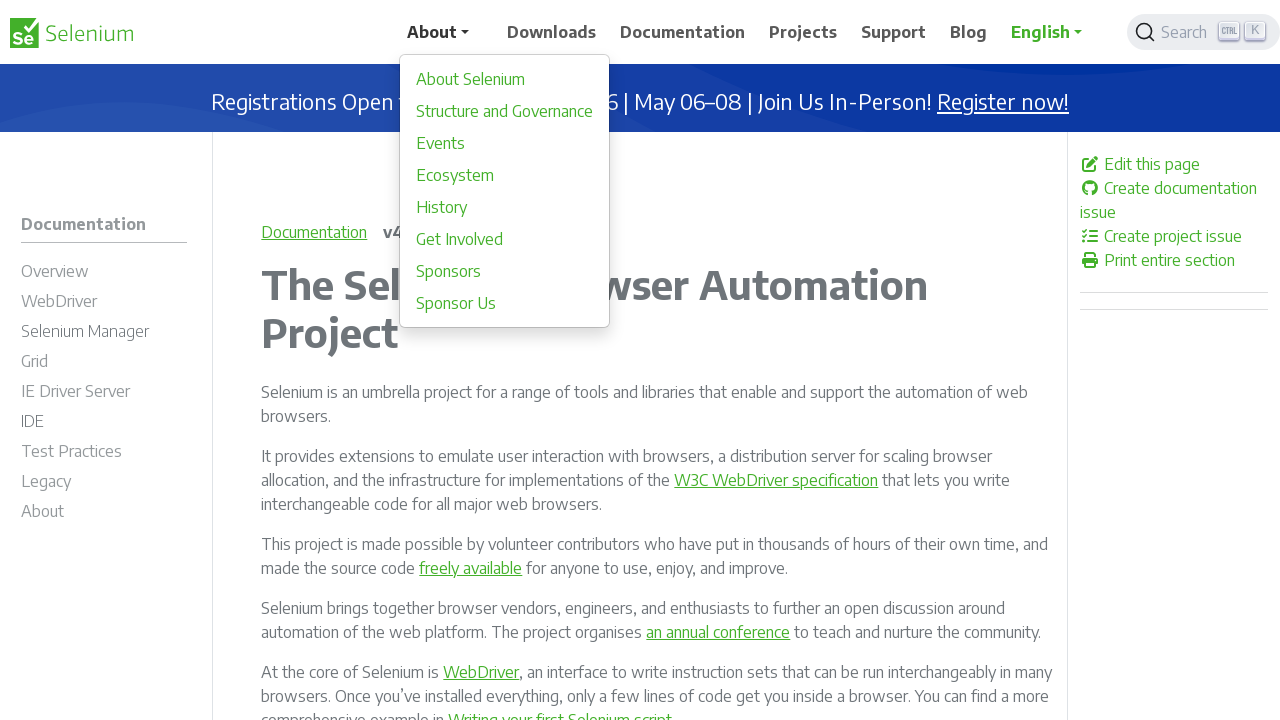

Navigated back from link #2
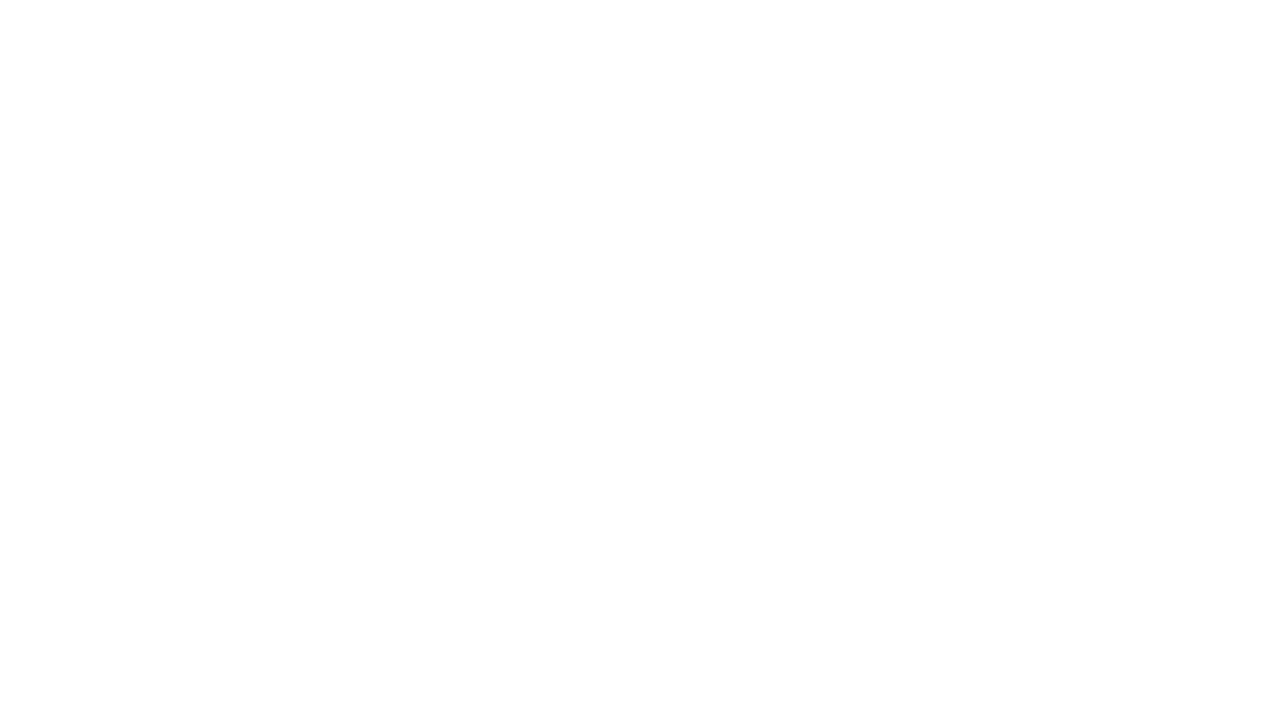

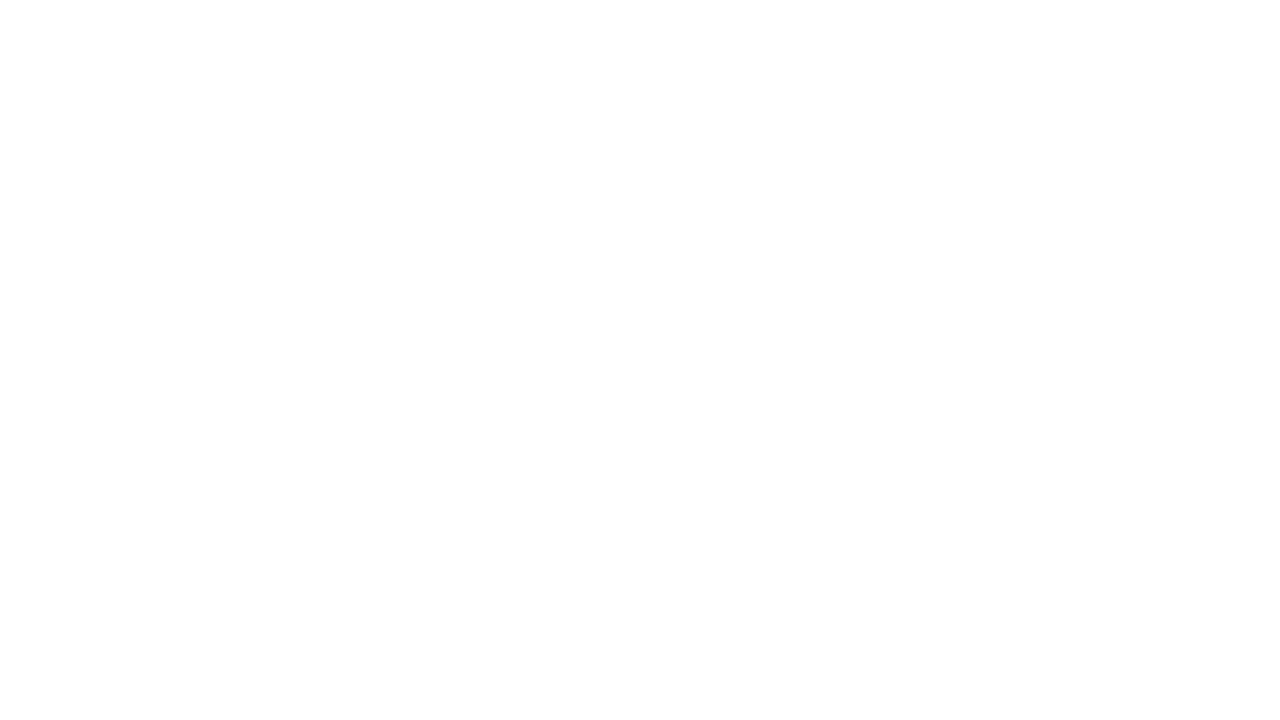